Tests page scrolling functionality by scrolling to specific coordinates and then scrolling to the bottom of the page on the Rahul Shetty Academy Automation Practice page.

Starting URL: https://www.rahulshettyacademy.com/AutomationPractice/

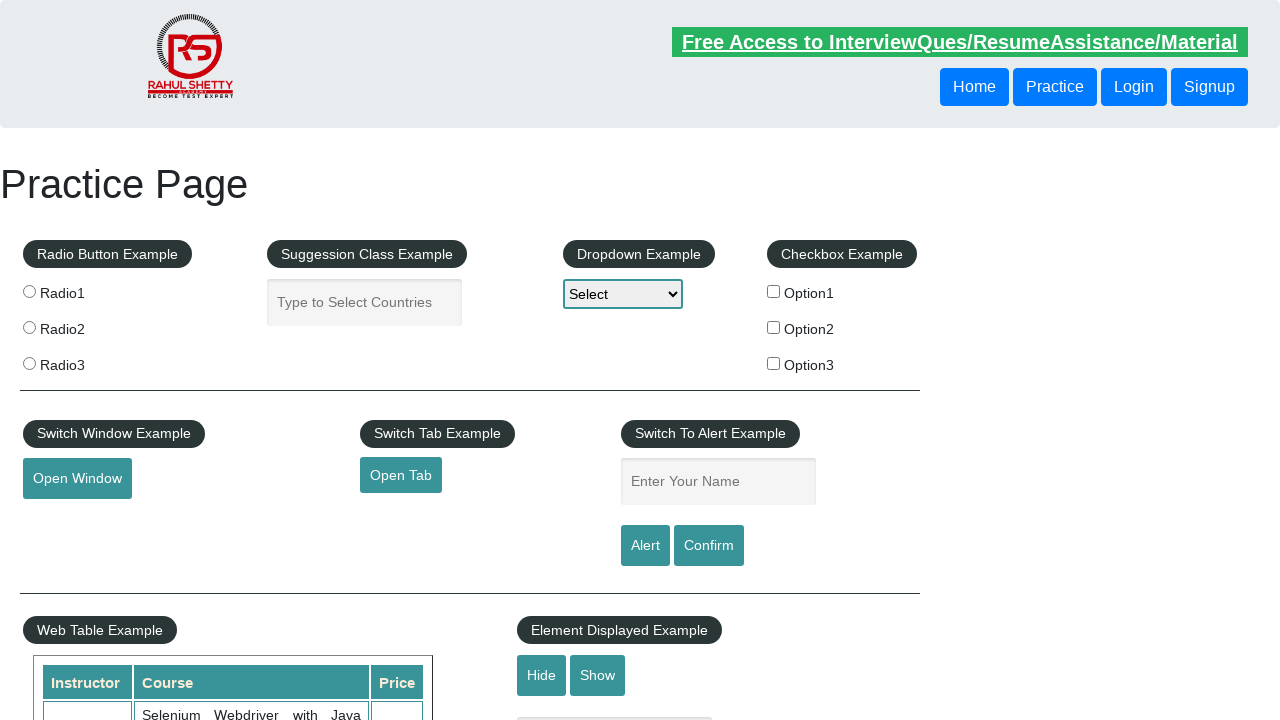

Read first number from page
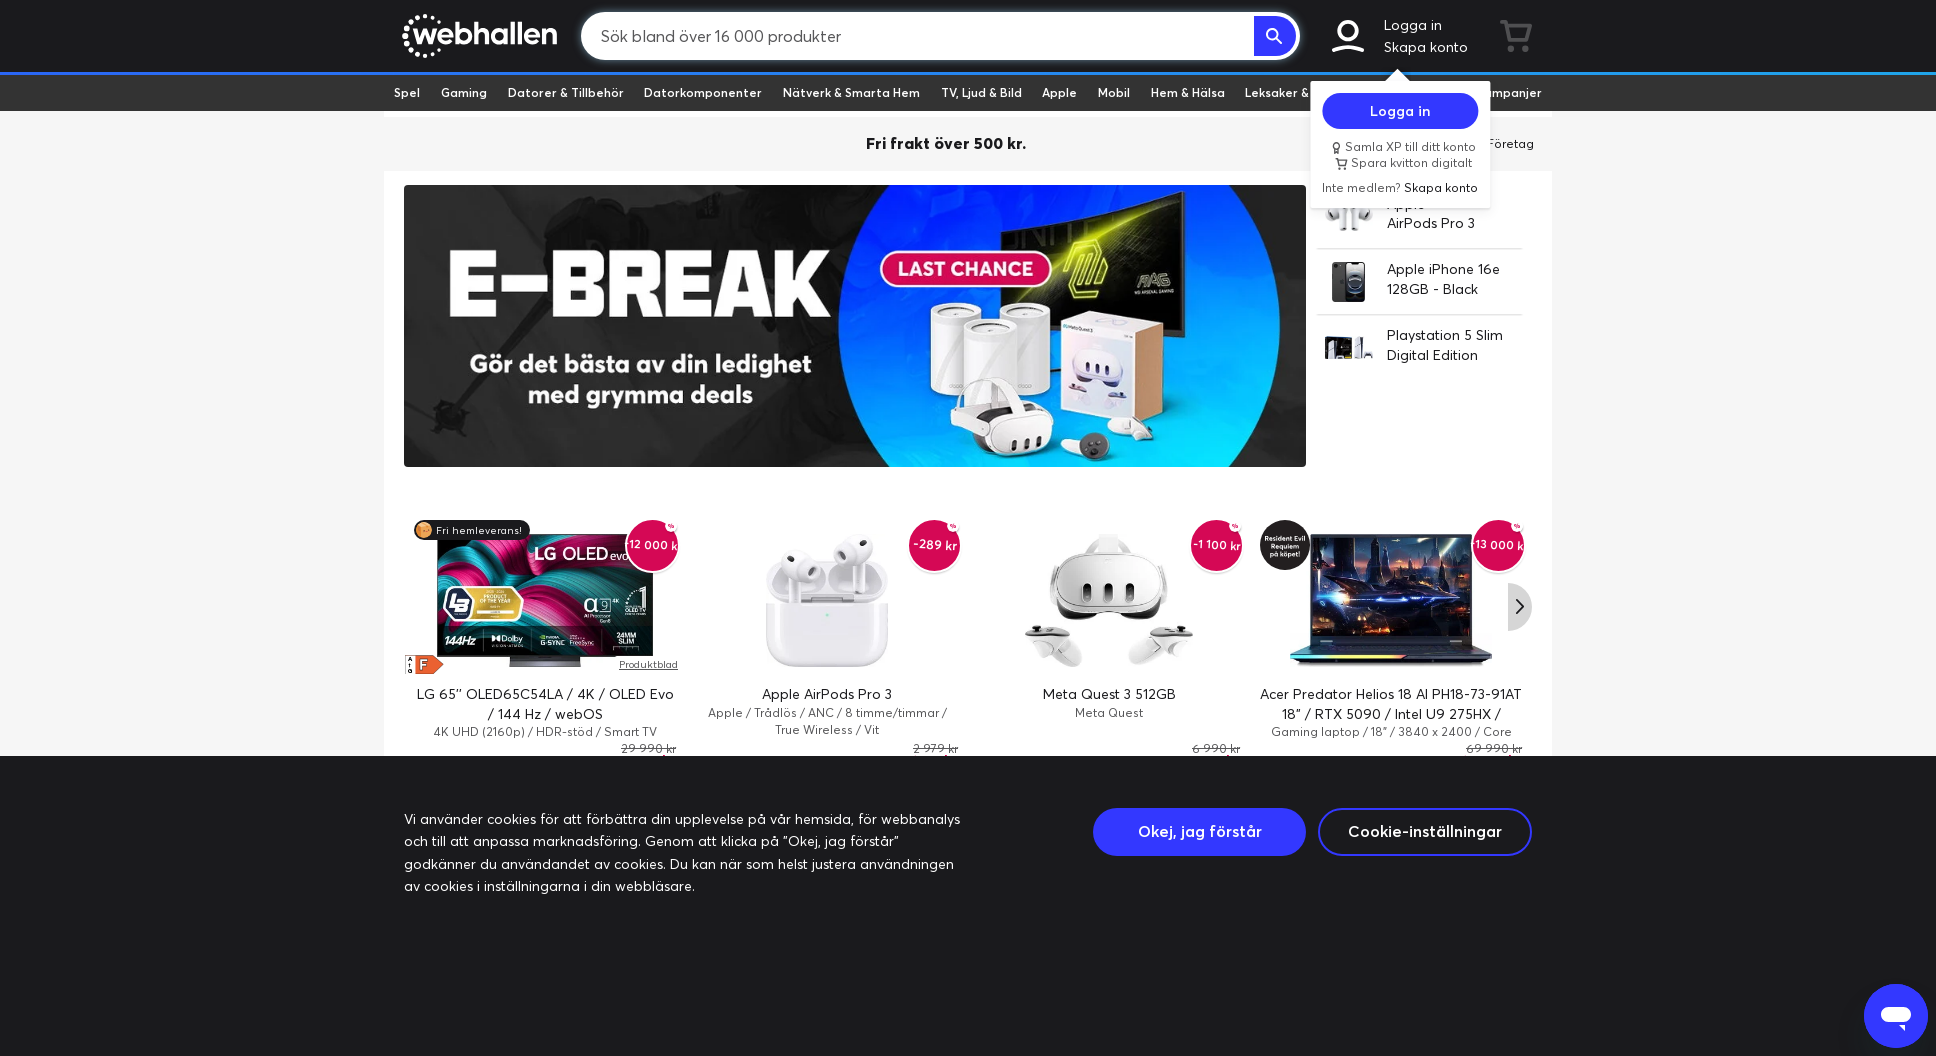

Read second number from page
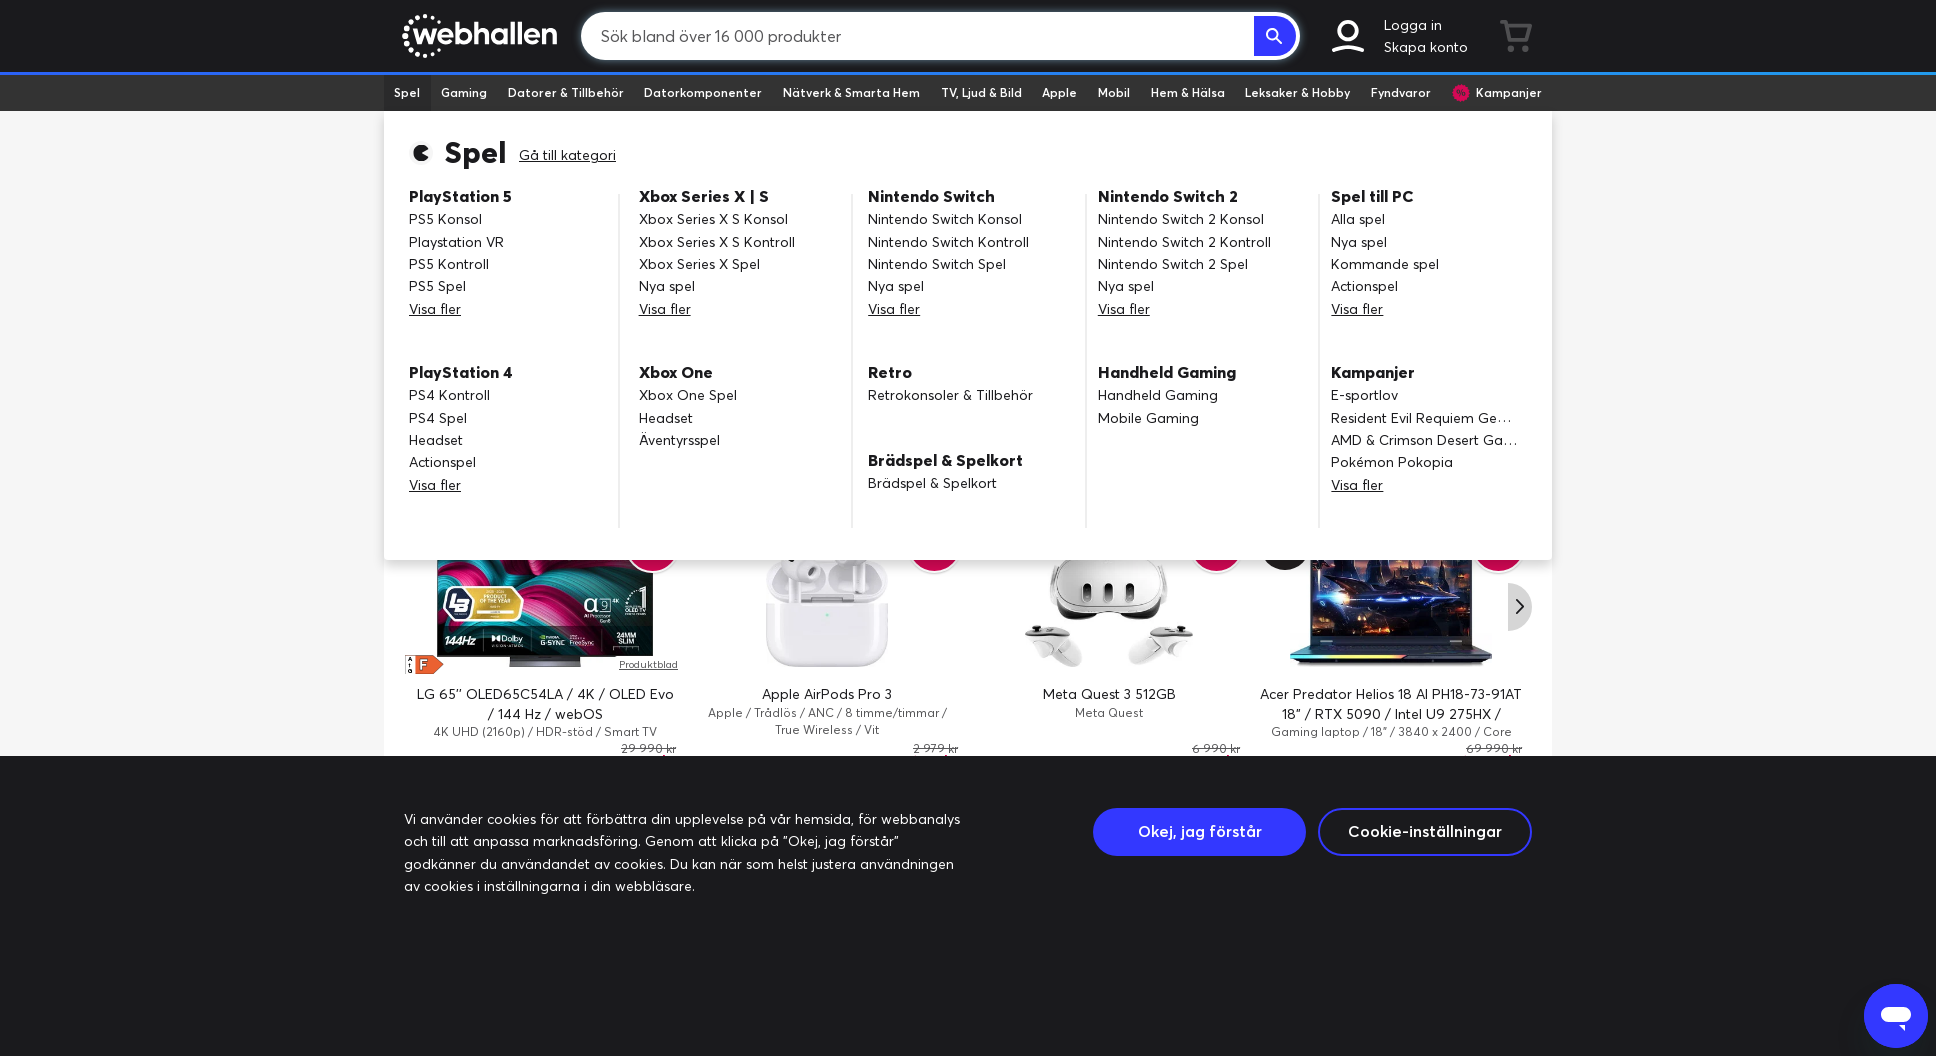

Calculated sum: 7 + 18 = 25
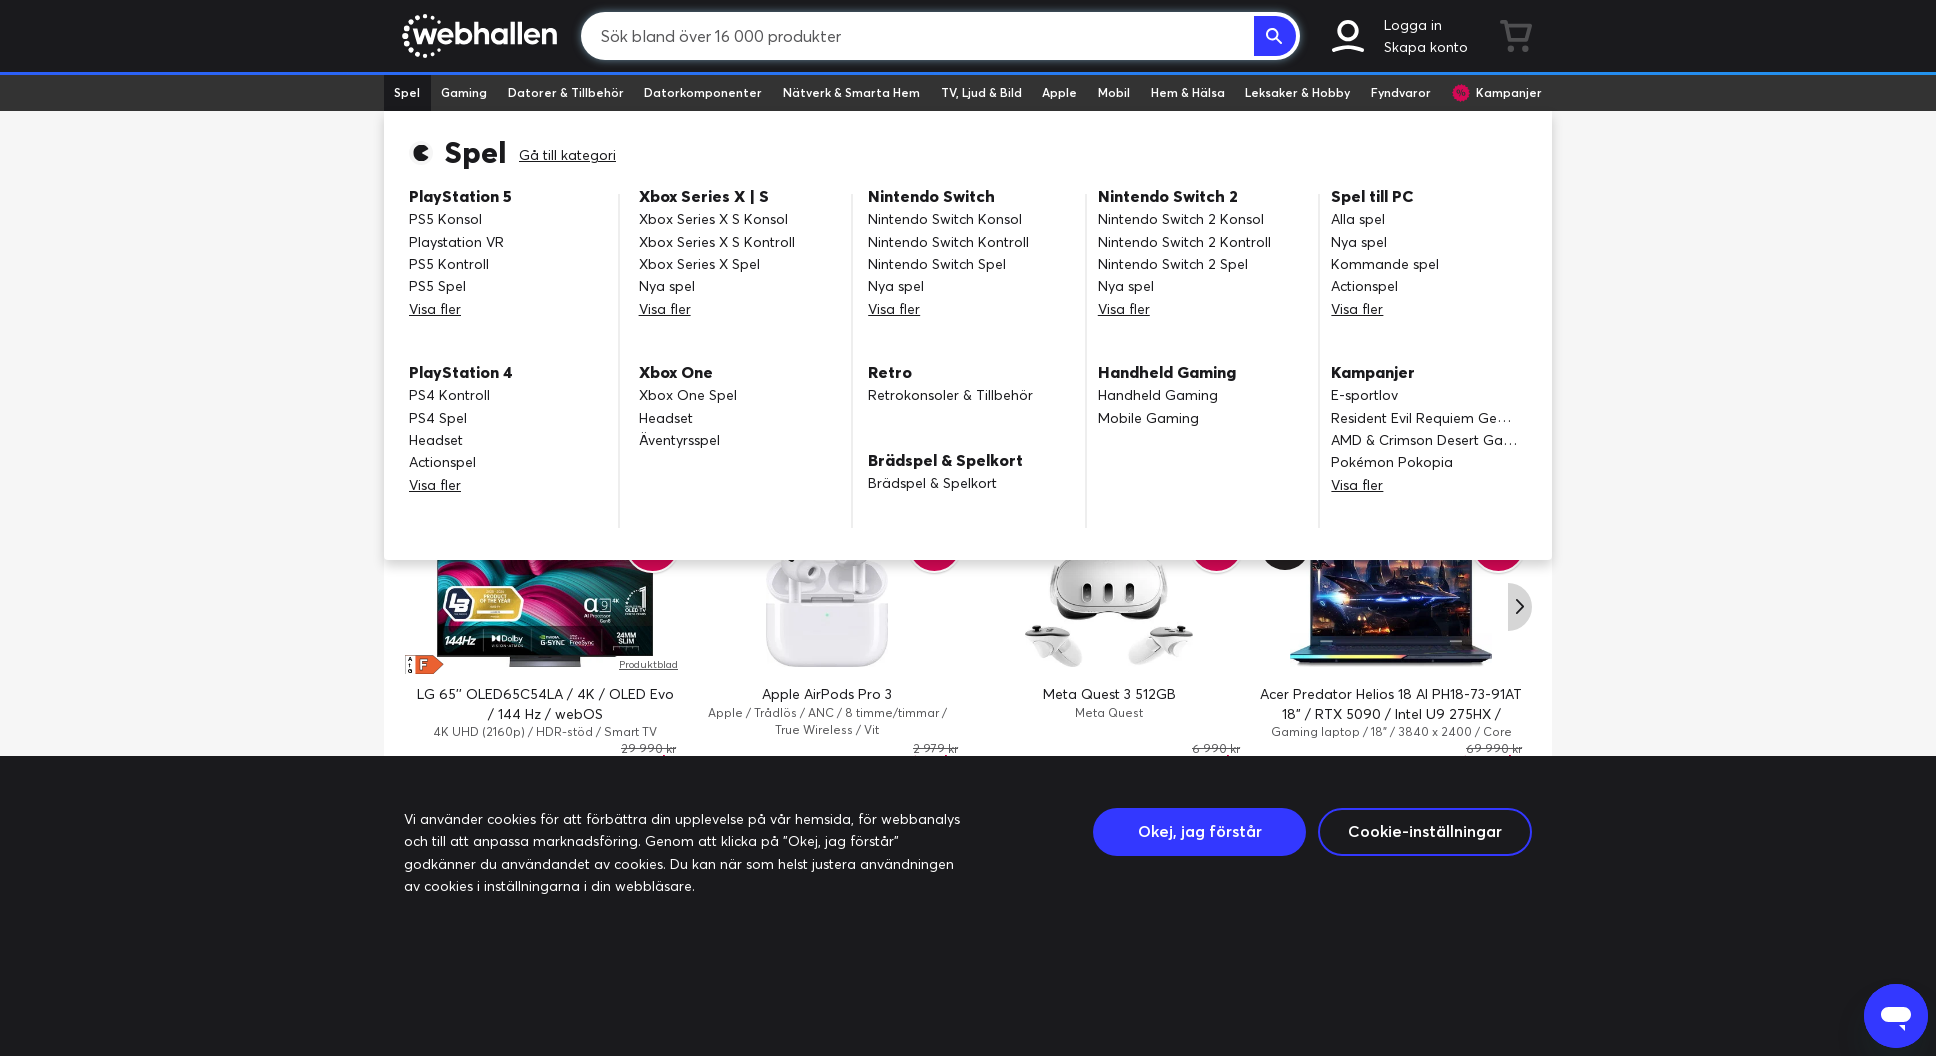

Selected sum value 25 from dropdown
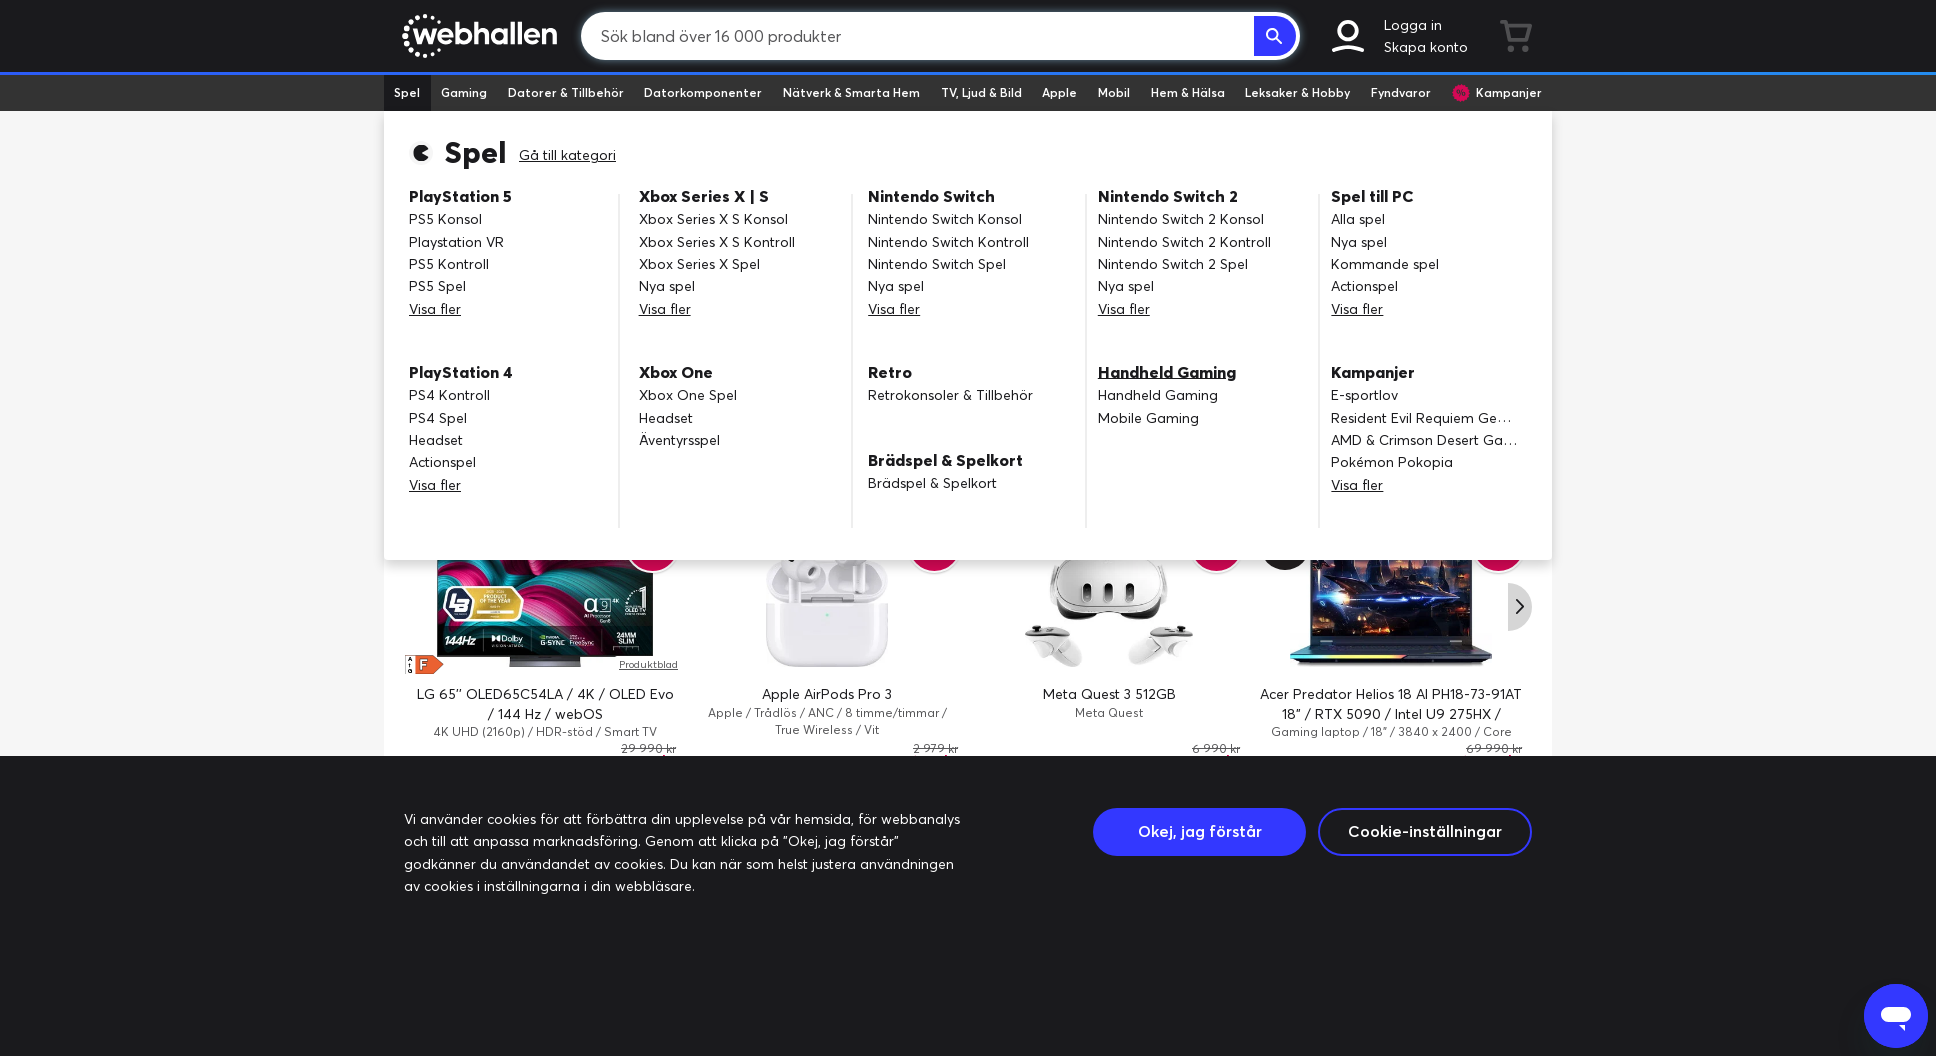

Clicked submit button
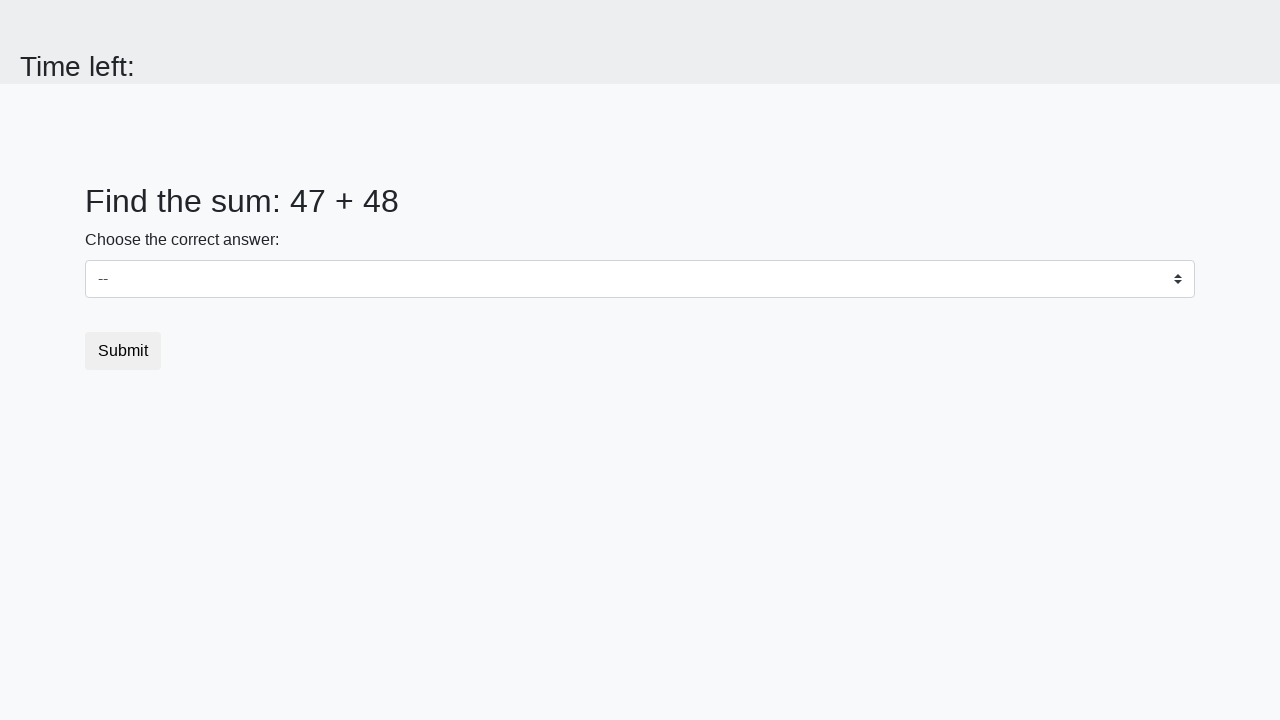

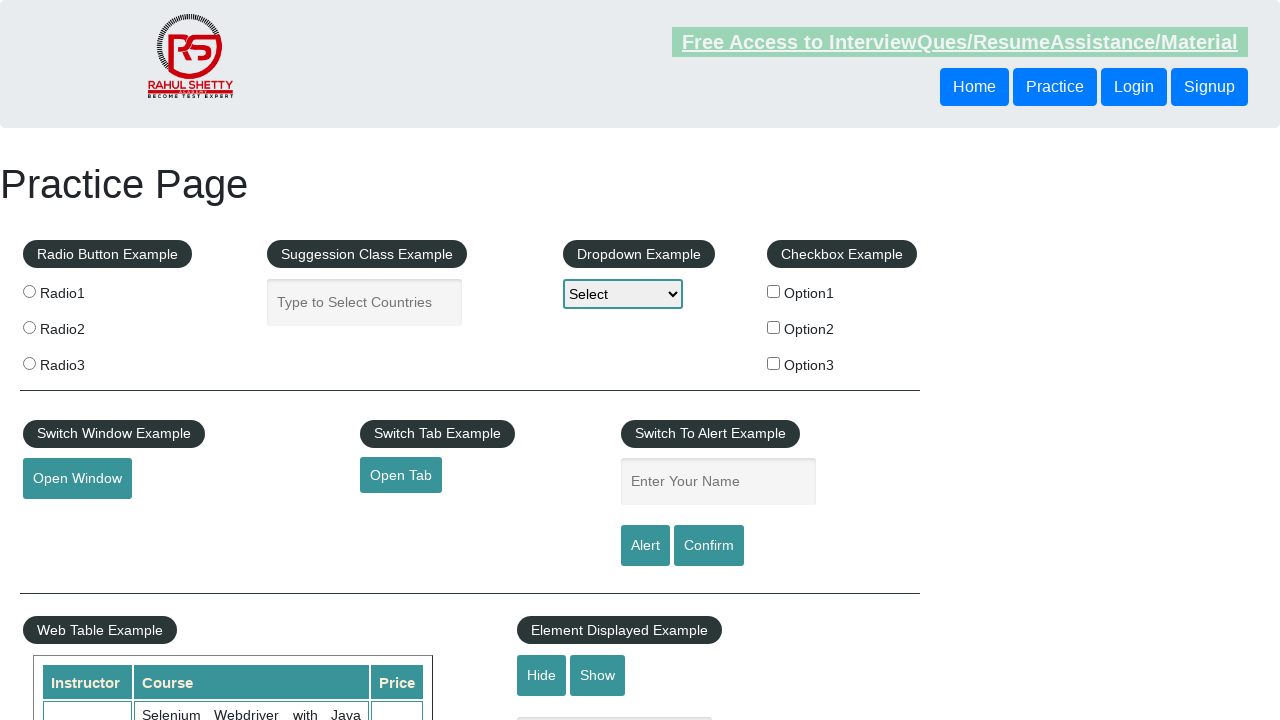